Tests the Florida Department of Health medical board enforcement actions search by selecting a board from a dropdown, submitting the search, and clicking on a case result to open it.

Starting URL: https://mqa-internet.doh.state.fl.us/MQASearchServices/EnforcementActionsPractitioner

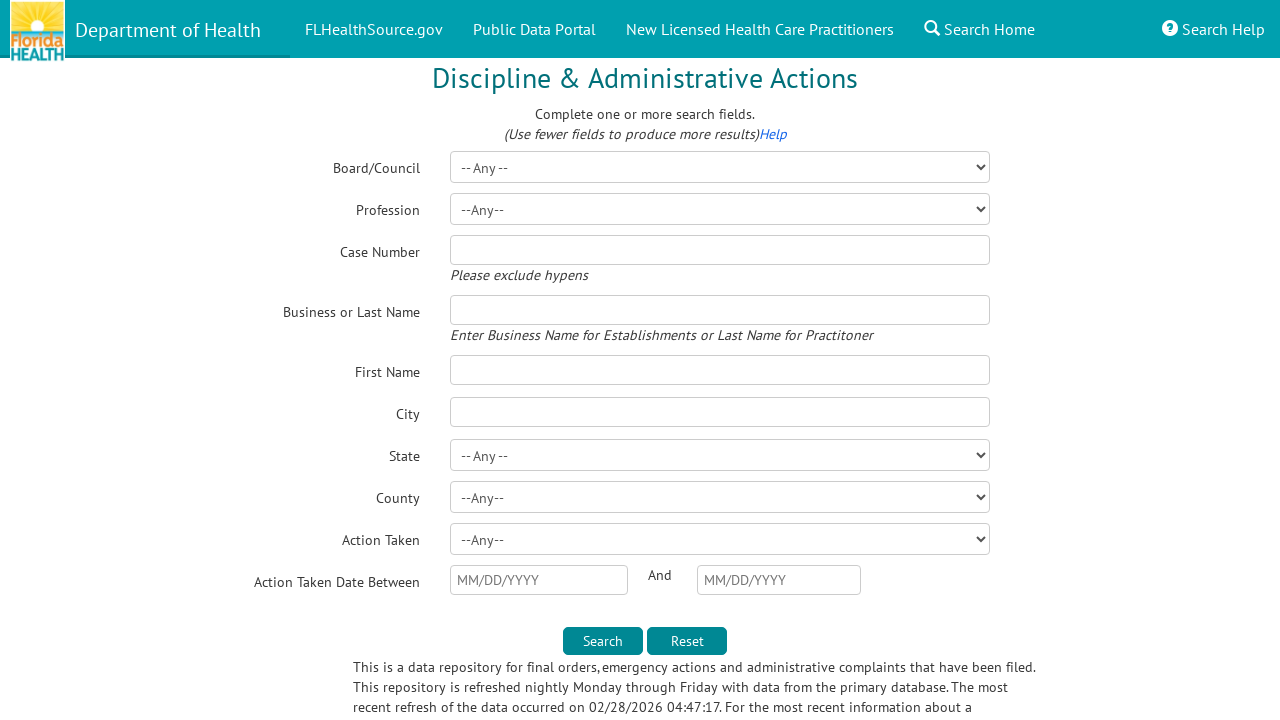

Waited for board dropdown to load
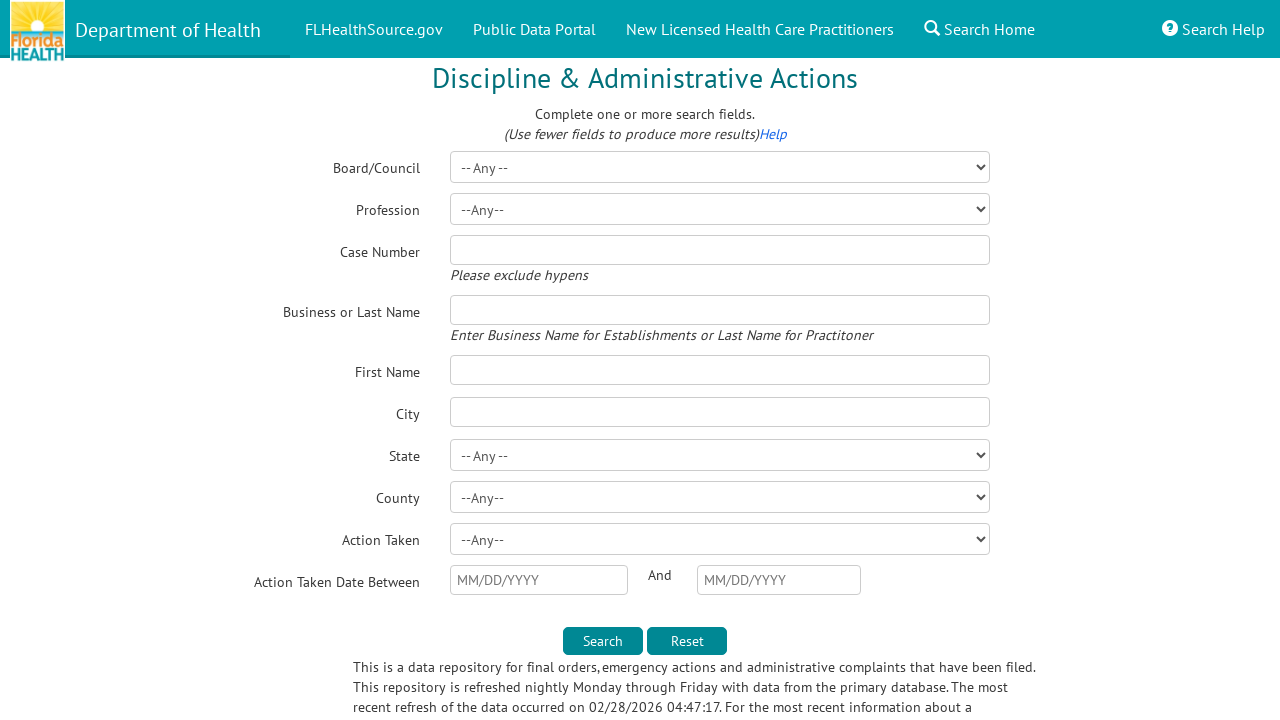

Selected 'Medical Quality Assurance' (option 15) from board dropdown on #BoardDD
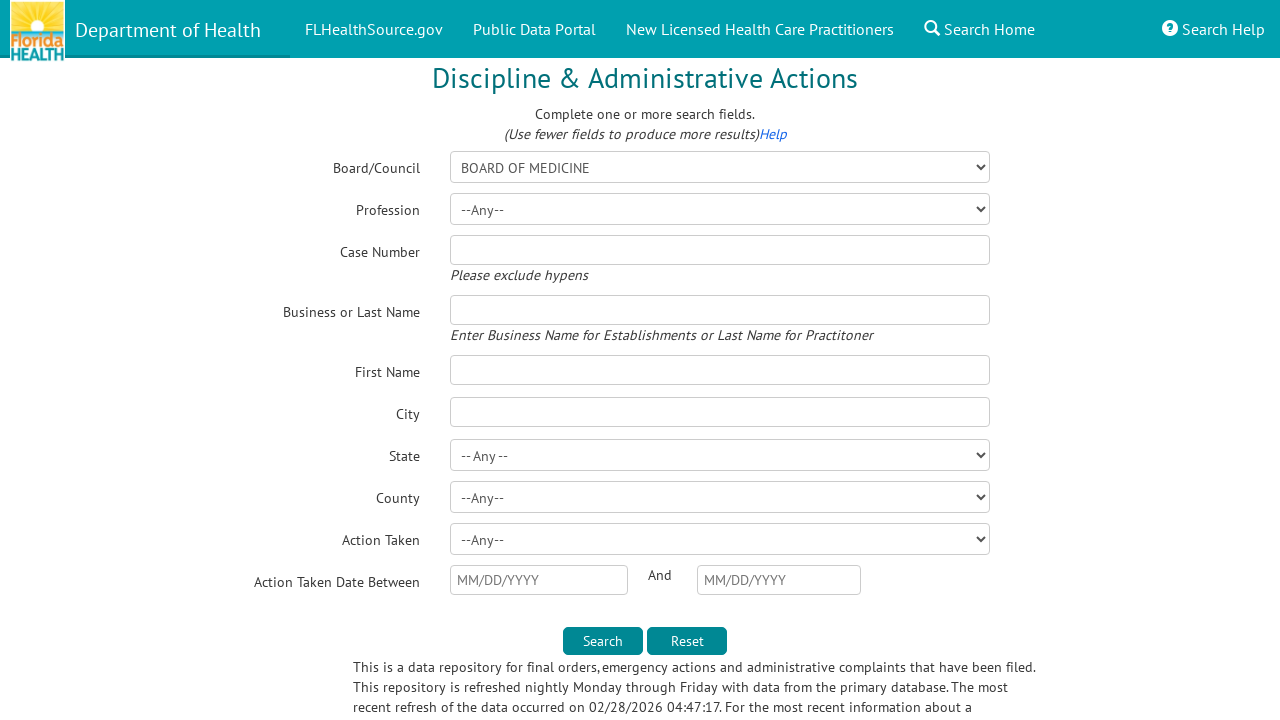

Clicked search button to submit enforcement actions search at (603, 641) on input[type="submit"]
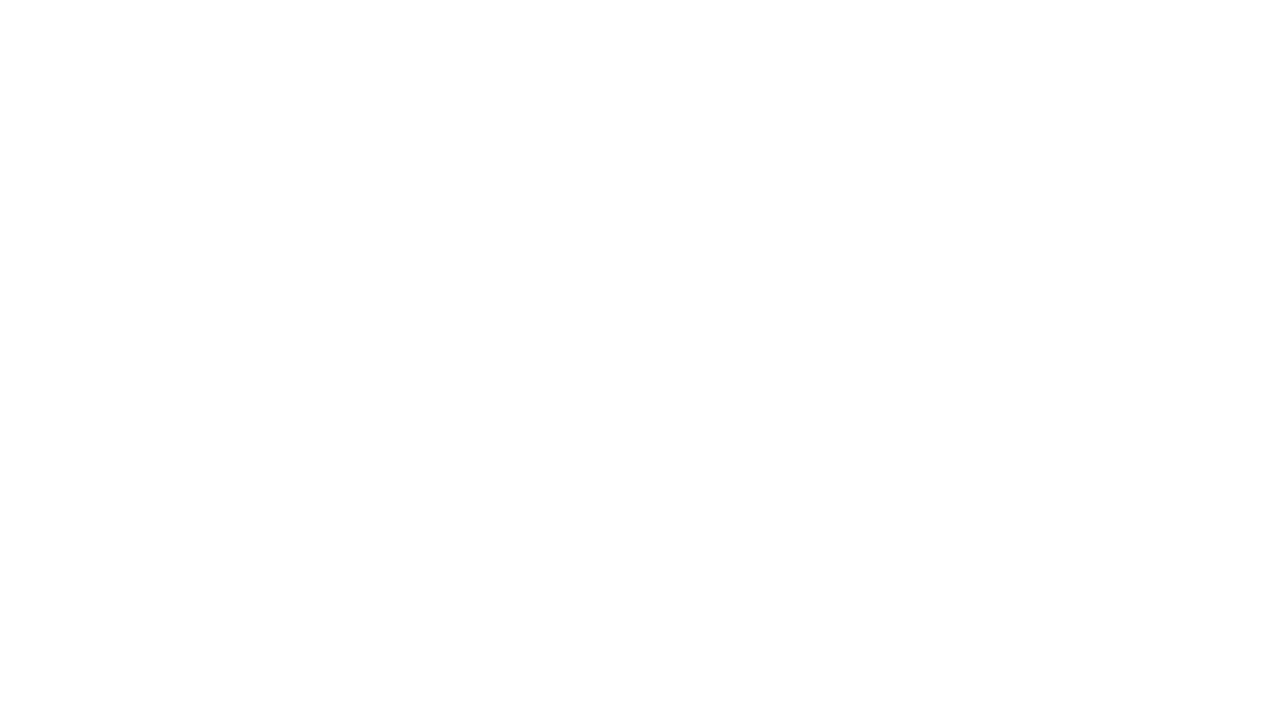

Search results table loaded with enforcement actions
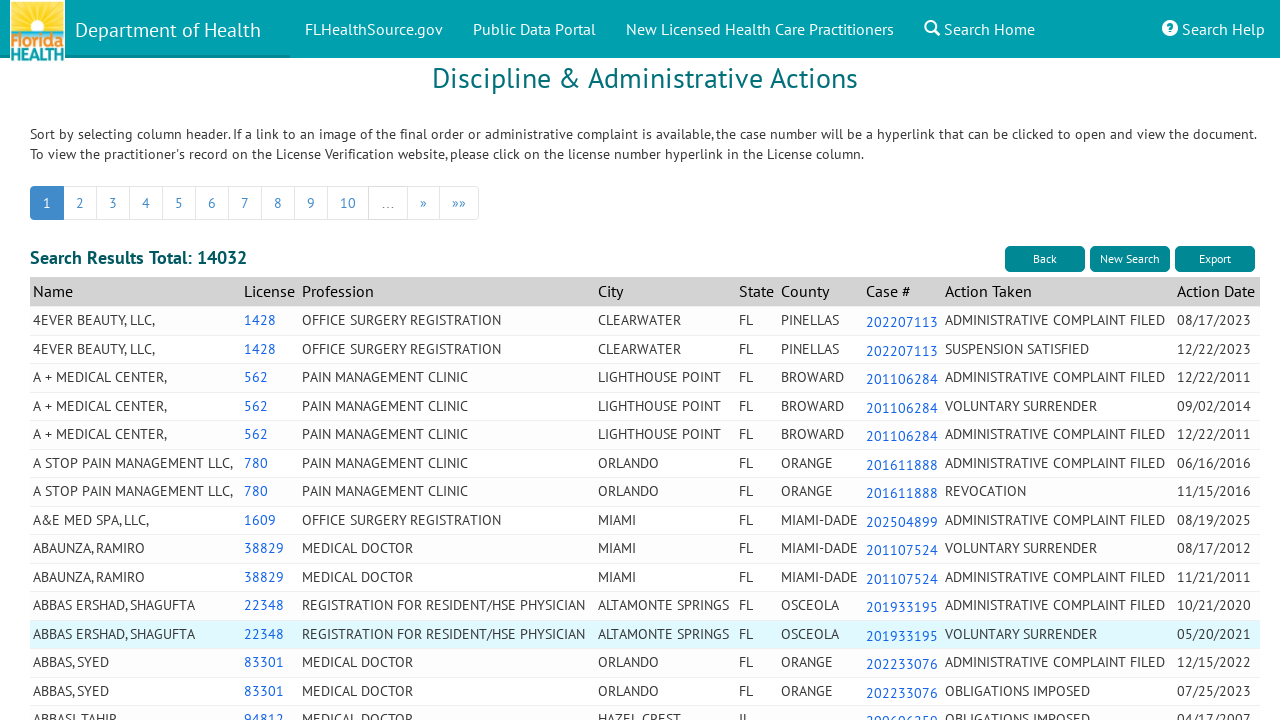

Clicked on first case result to open enforcement action details at (902, 322) on xpath=//*[@id="content"]/div/table/tbody[1]/tr[1]/td[7]/a
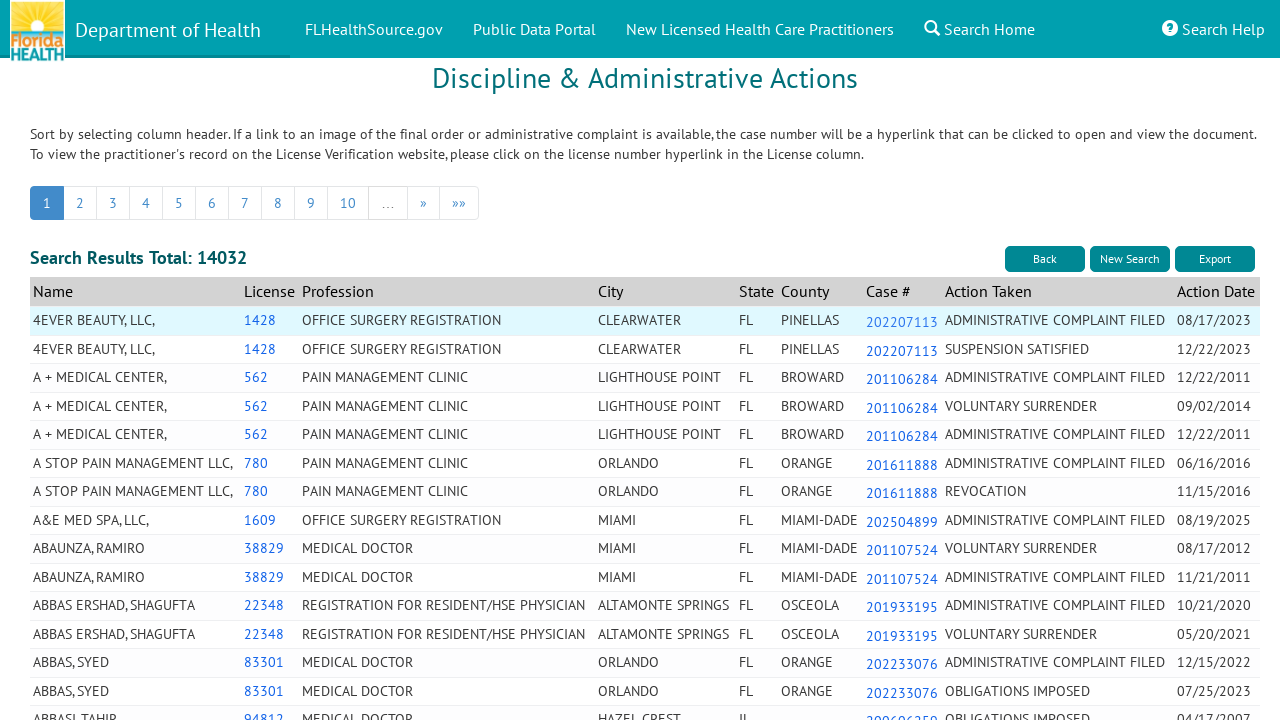

Case details page loaded and network traffic settled
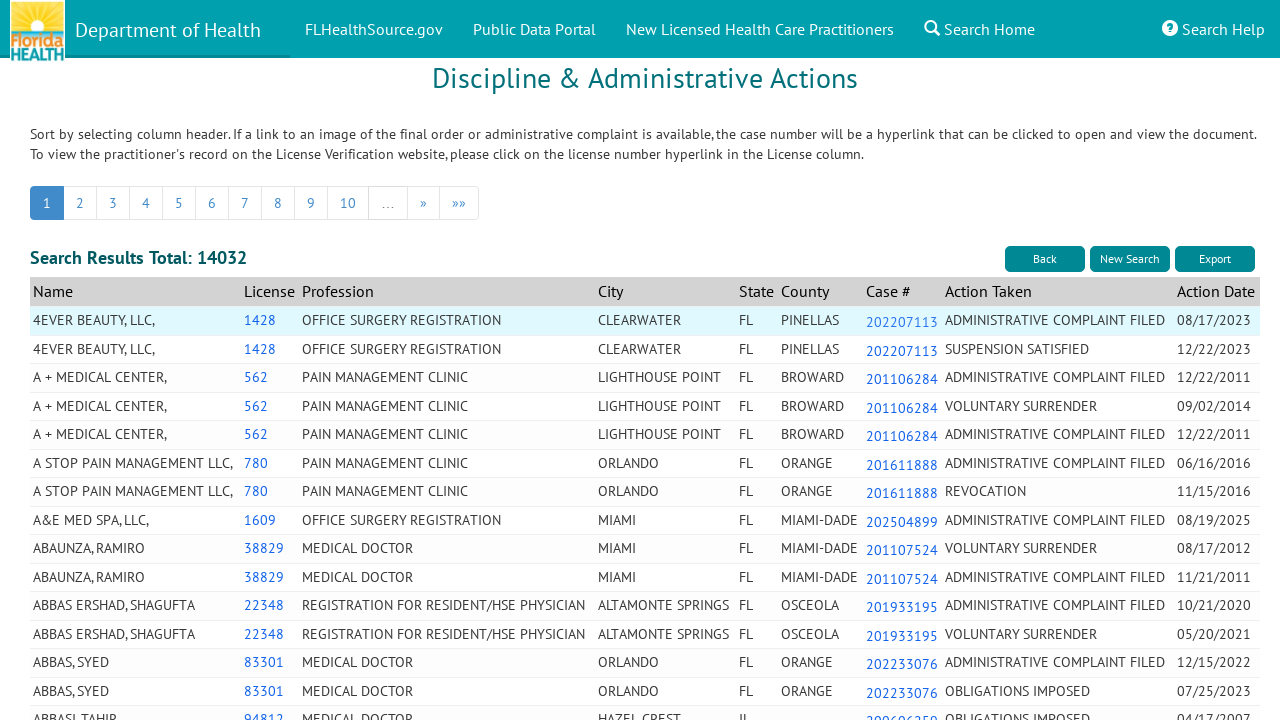

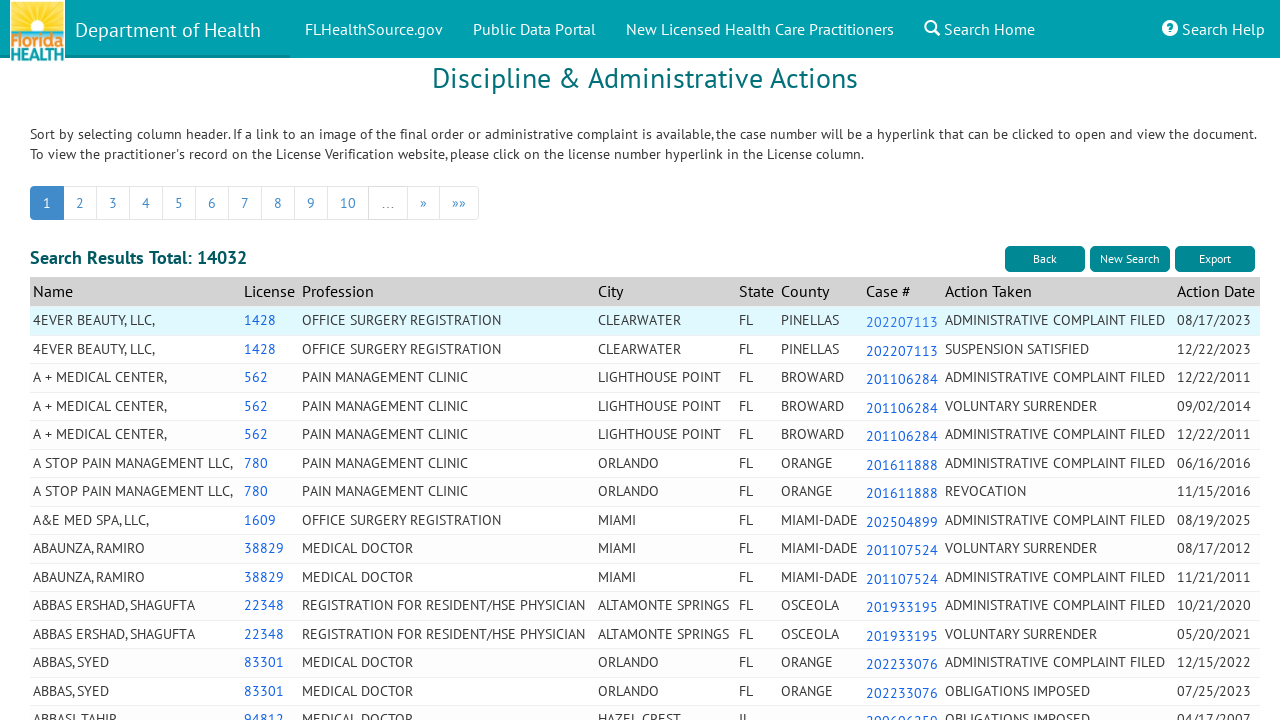